Tests the Simple Form Demo functionality on LambdaTest Selenium Playground by navigating to the form, entering a message, clicking a button, and validating the output displays the entered message.

Starting URL: https://www.lambdatest.com/selenium-playground

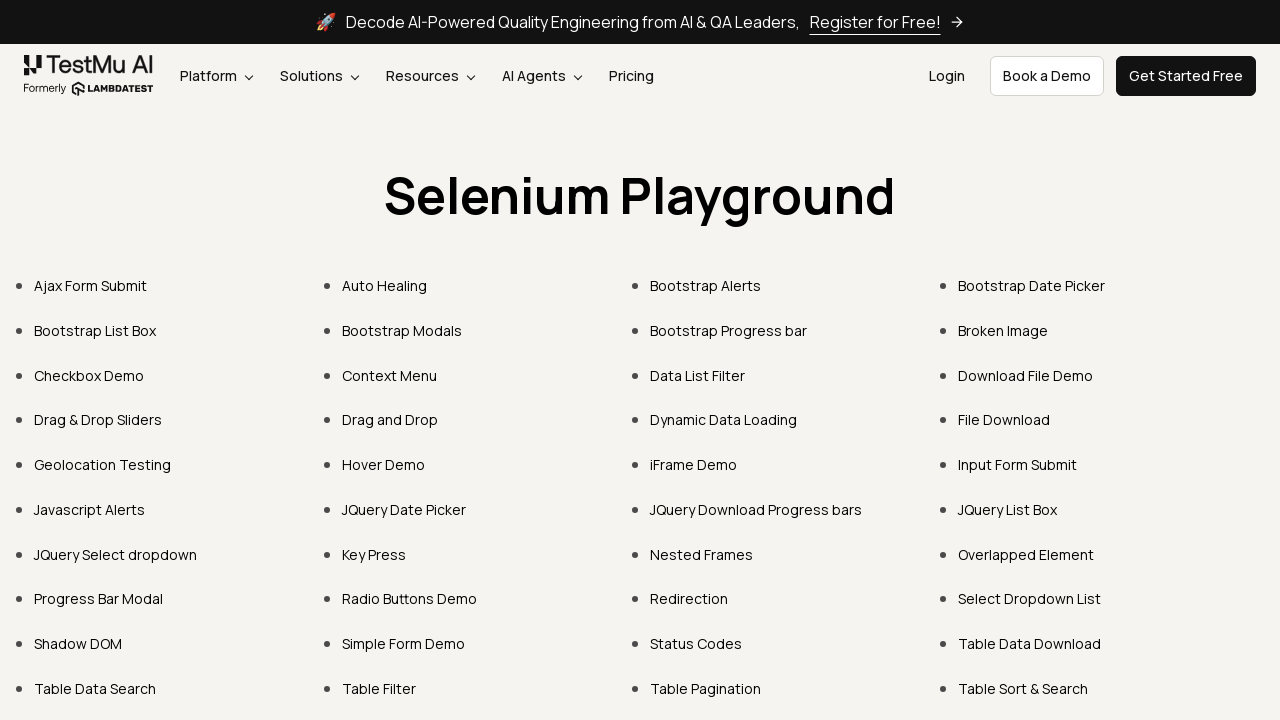

Clicked on 'Simple Form Demo' link at (404, 644) on text=Simple Form Demo
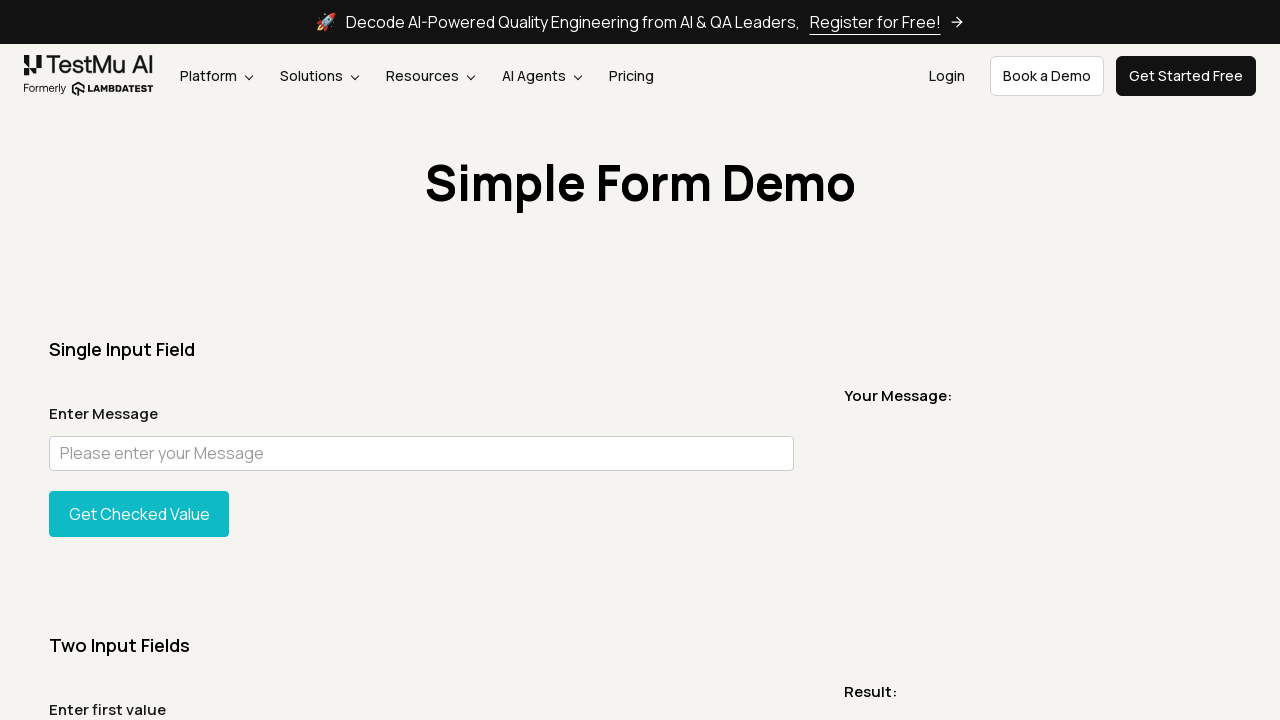

Verified URL contains 'simple-form-demo'
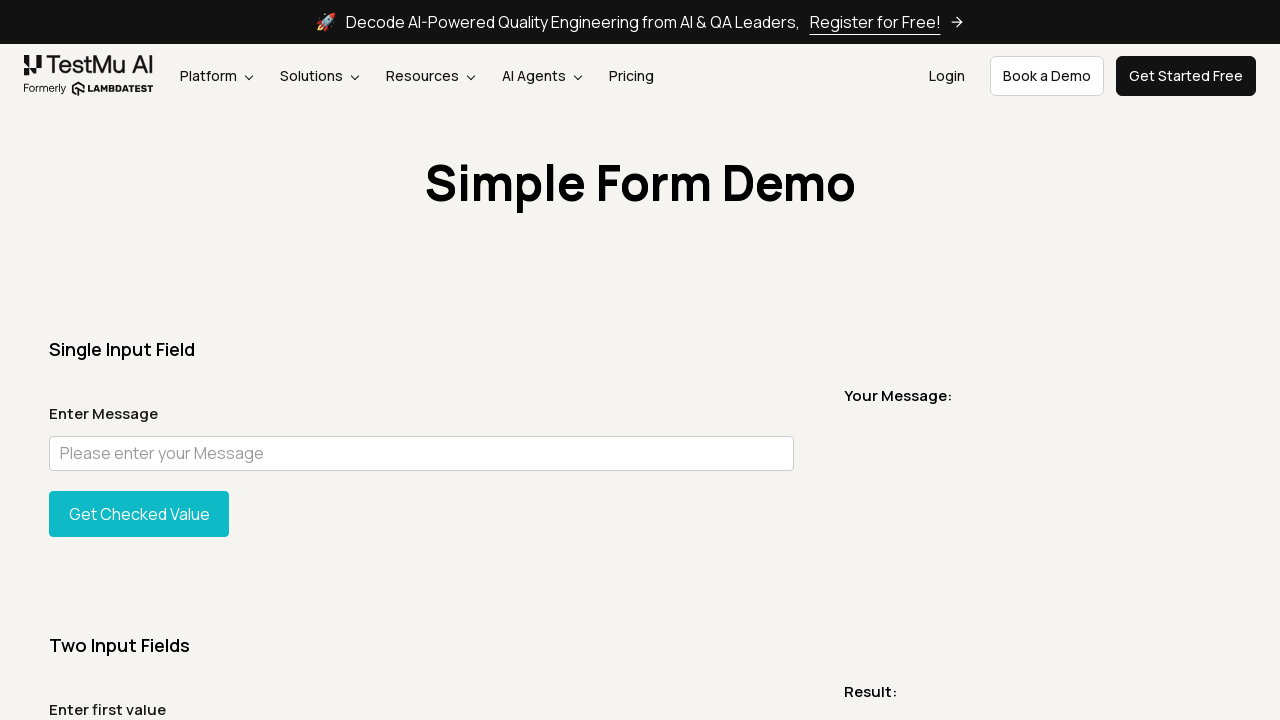

Entered test message 'Welcome to LambdaTest' in the input field on #user-message
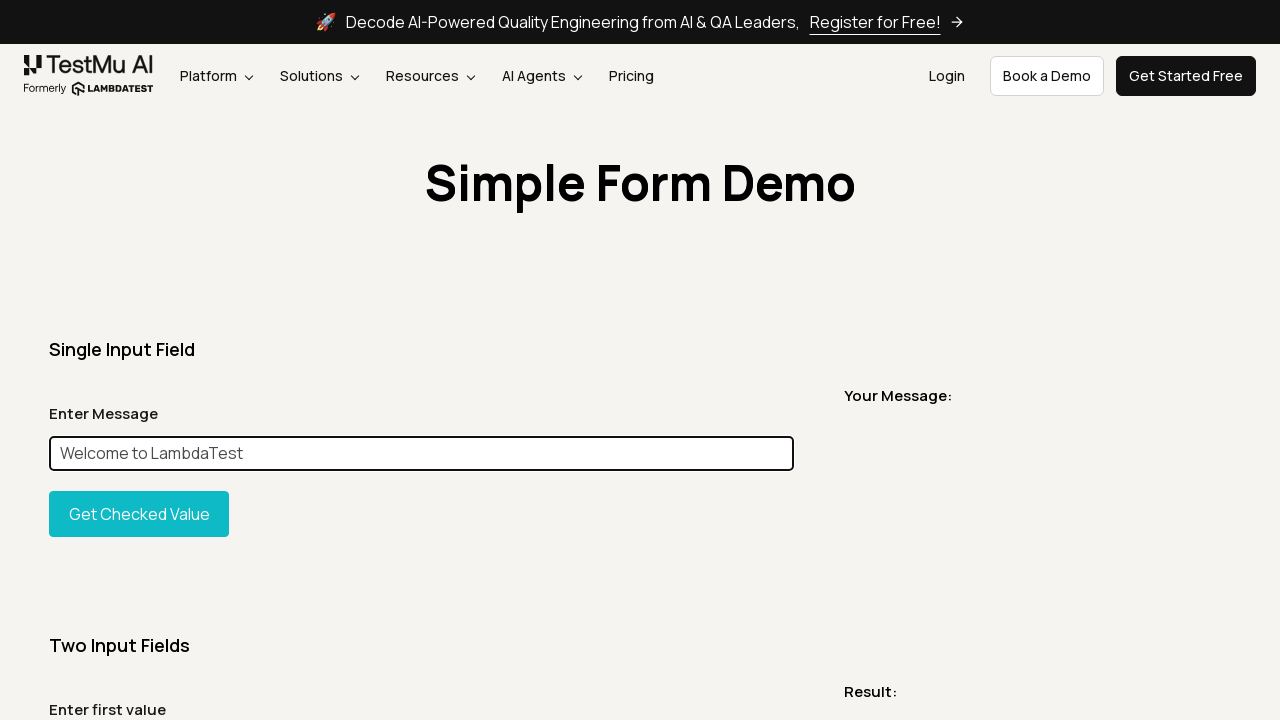

Clicked the 'Get Checked Value' button at (139, 514) on text=Get Checked Value
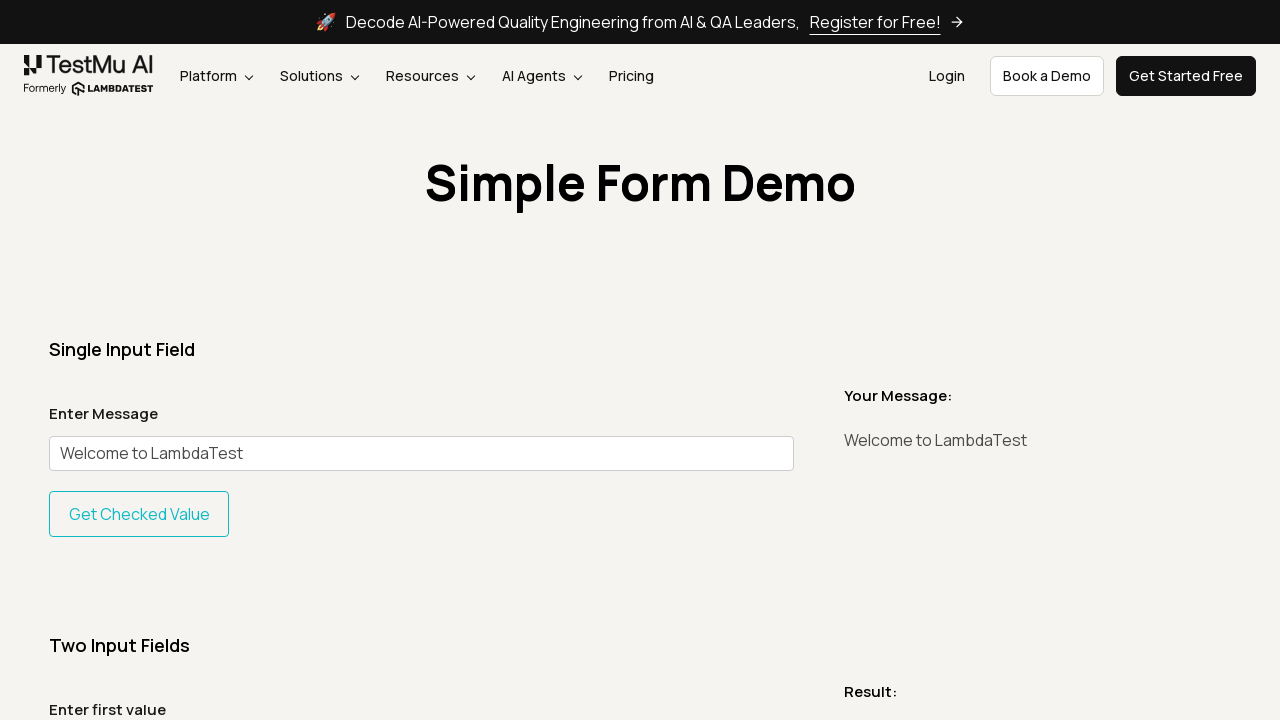

Verified output message contains the entered test message
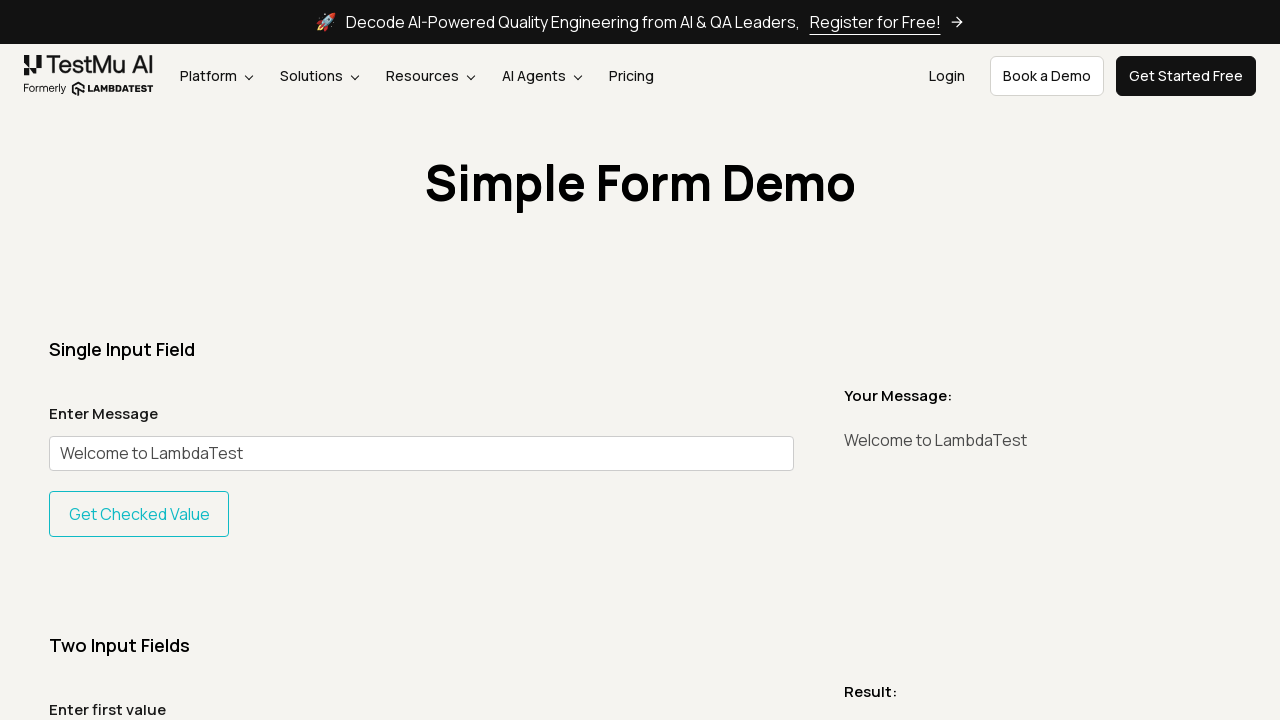

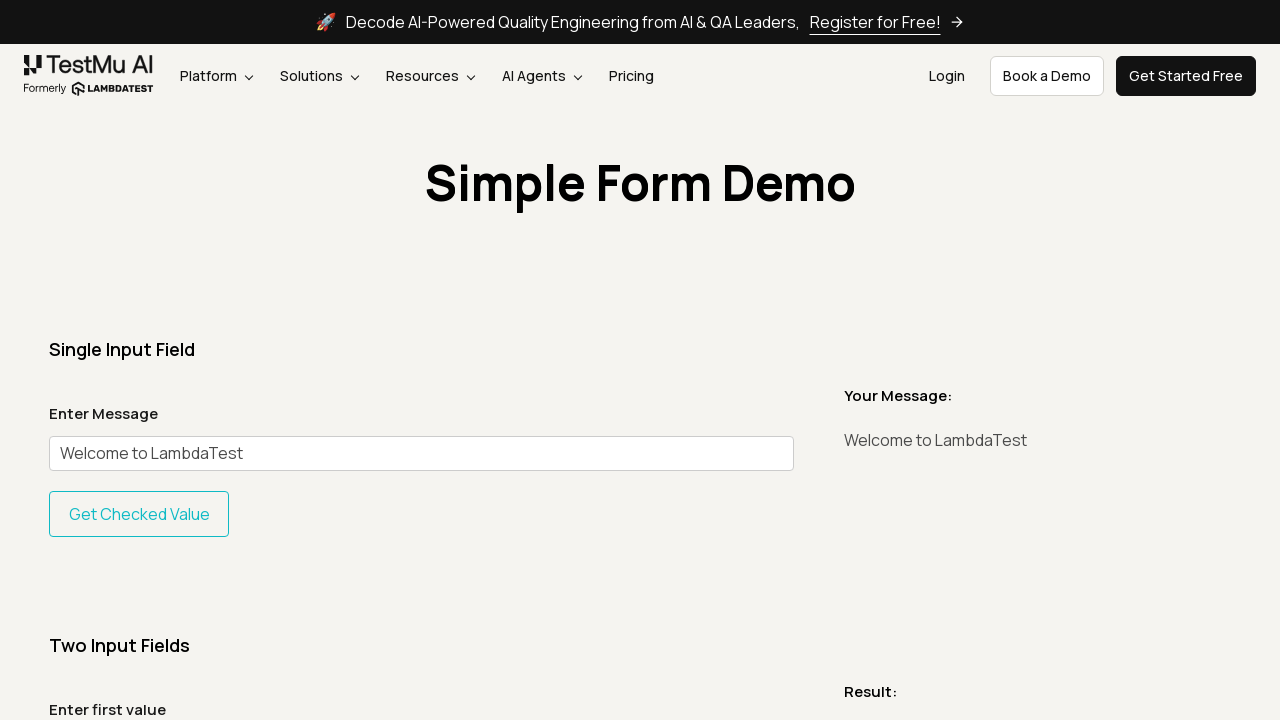